Tests accepting a JavaScript confirm alert by clicking the confirm button and accepting it

Starting URL: https://the-internet.herokuapp.com/javascript_alerts

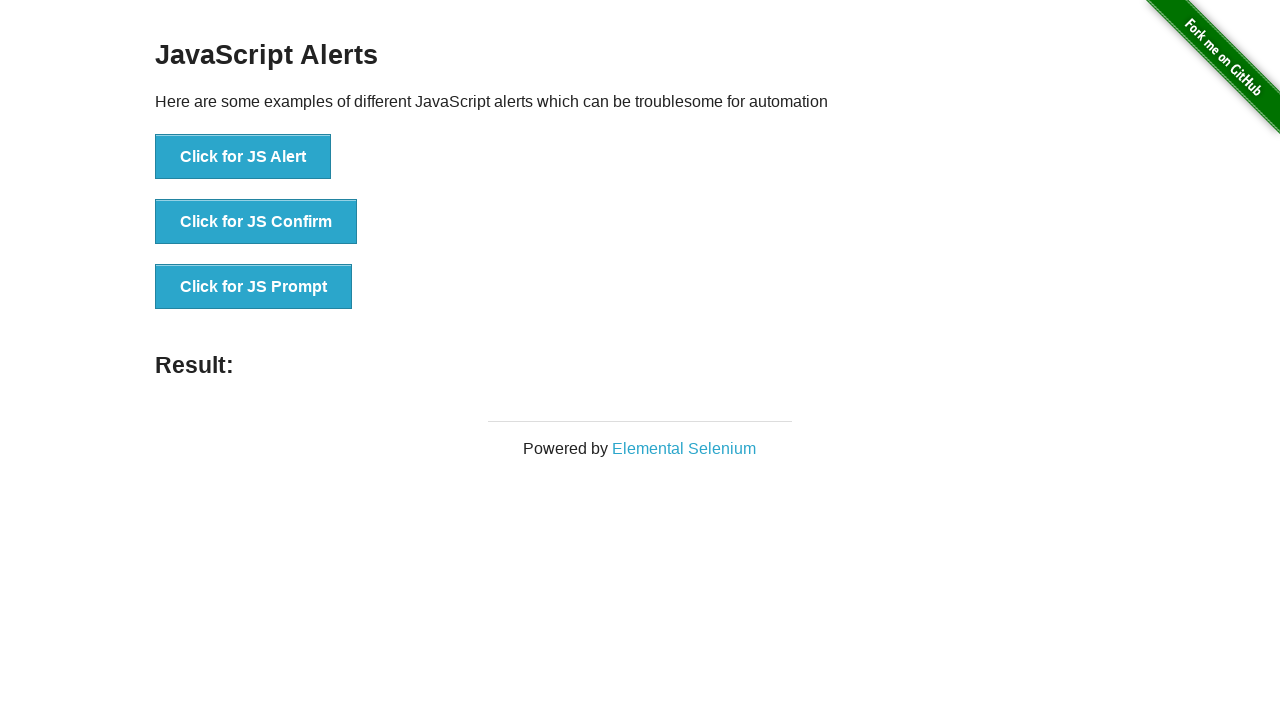

Set up dialog handler to accept confirm alerts
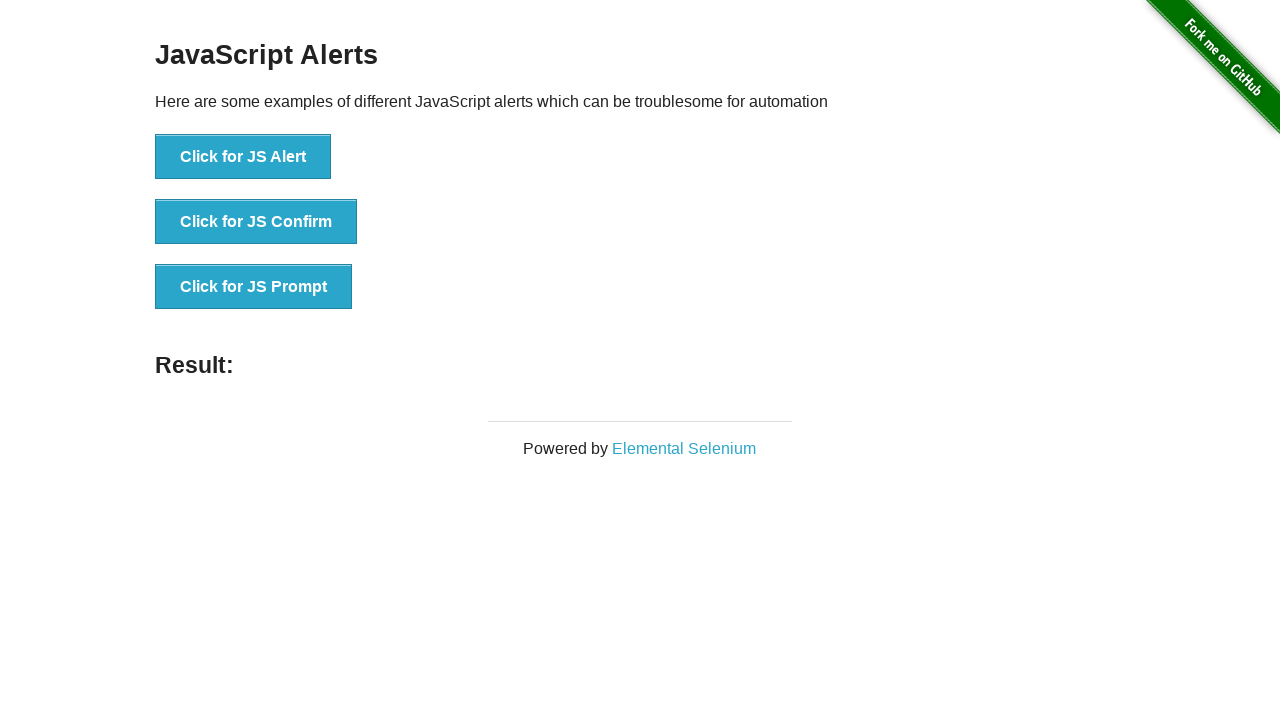

Clicked the JavaScript confirm button at (256, 222) on [onclick='jsConfirm()']
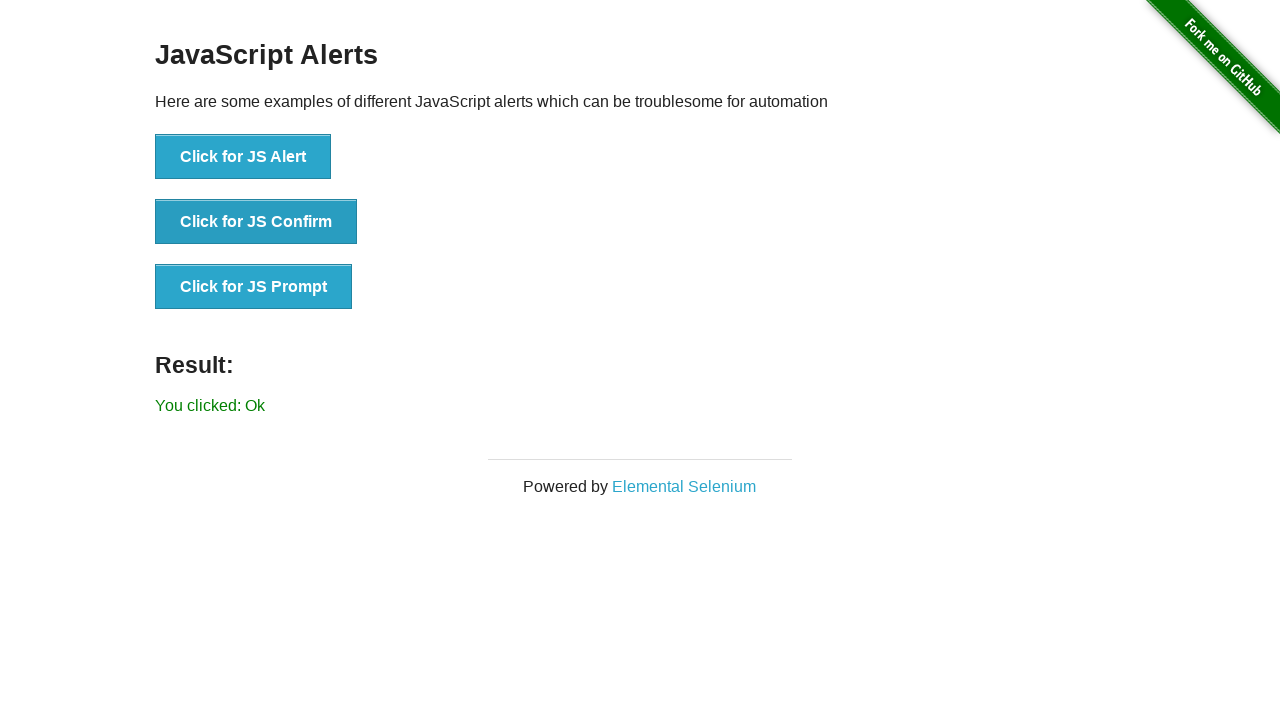

Confirm alert result message displayed
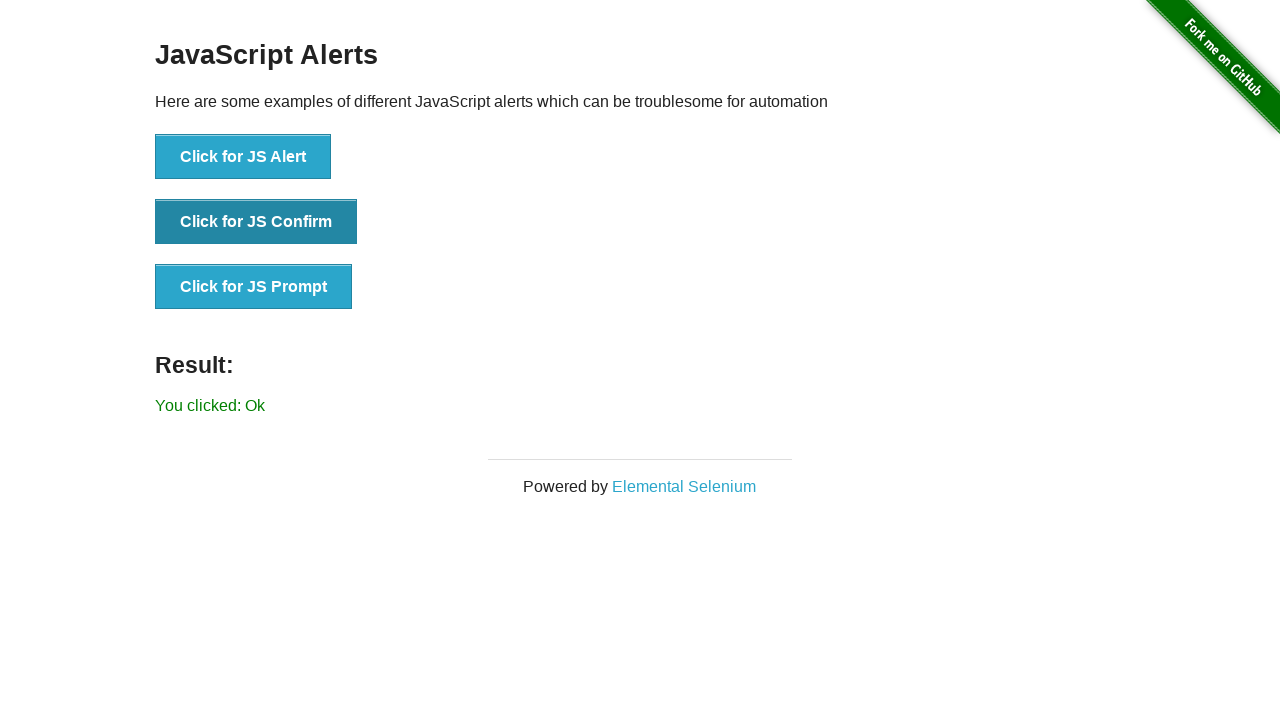

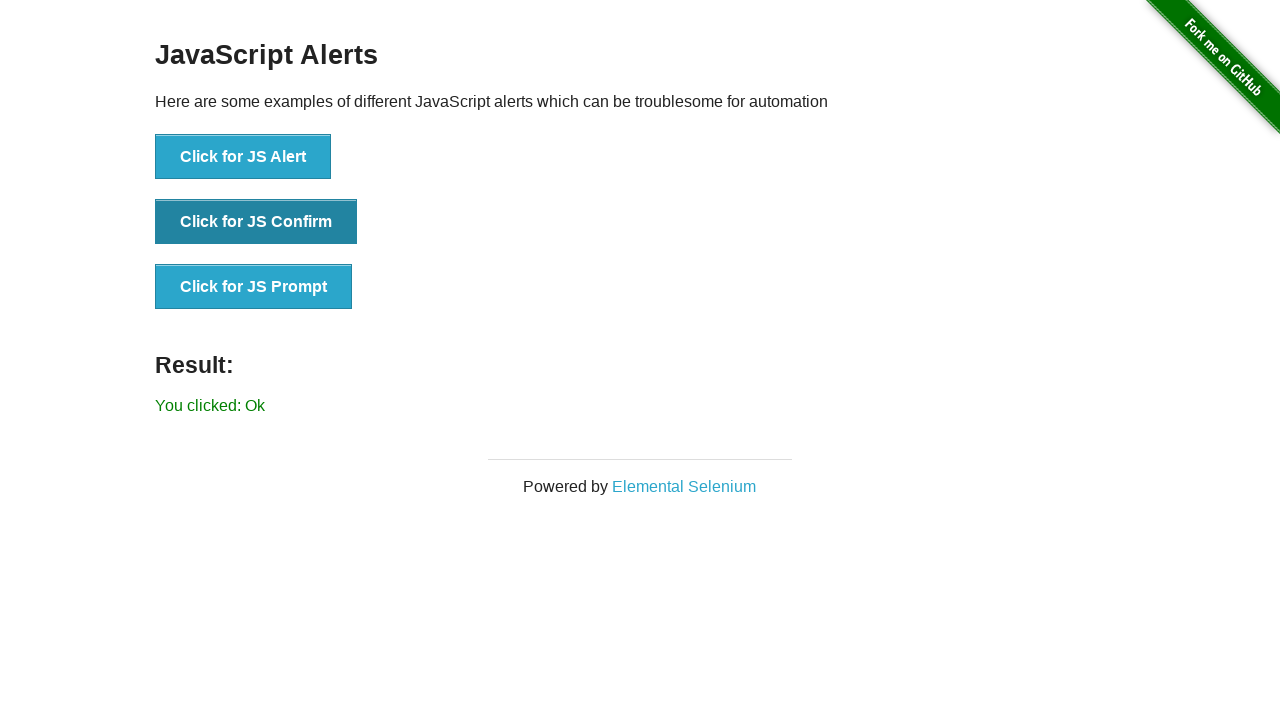